Tests the jQuery UI selectable widget by selecting multiple items (Item 1 and Item 2) using Ctrl+click to demonstrate multi-selection functionality

Starting URL: https://jqueryui.com/selectable/

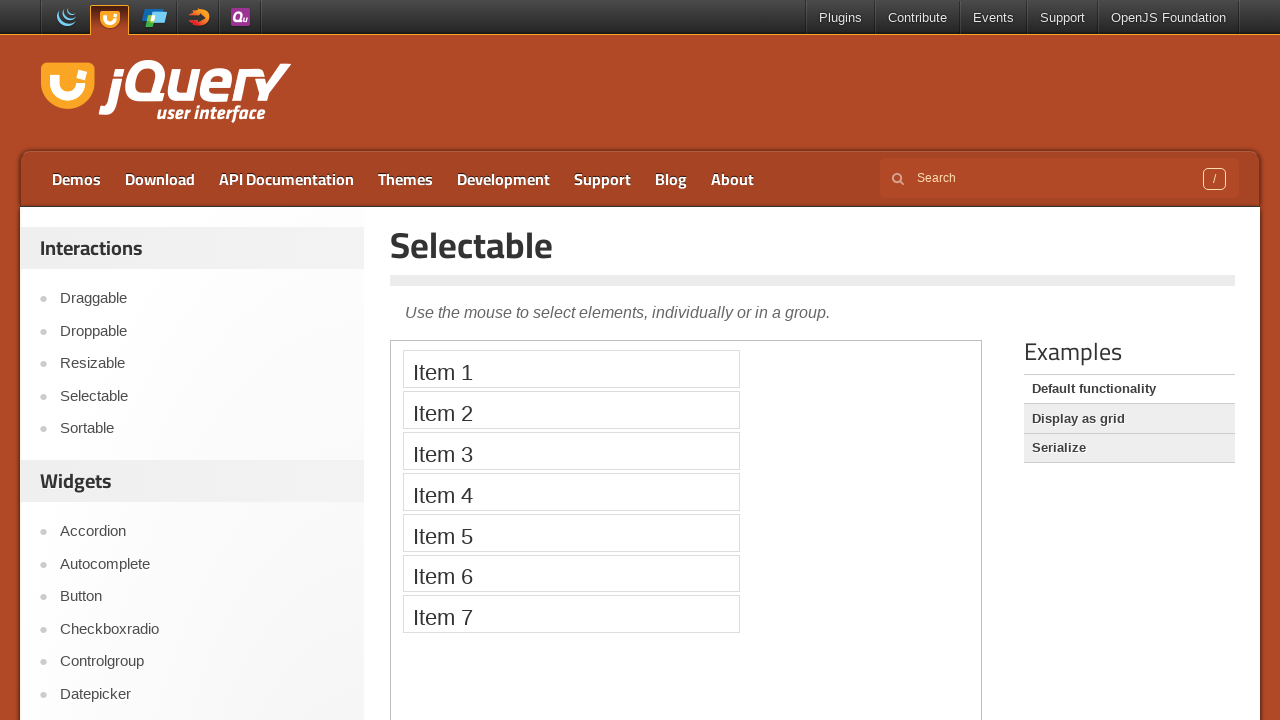

Located the demo iframe containing the selectable widget
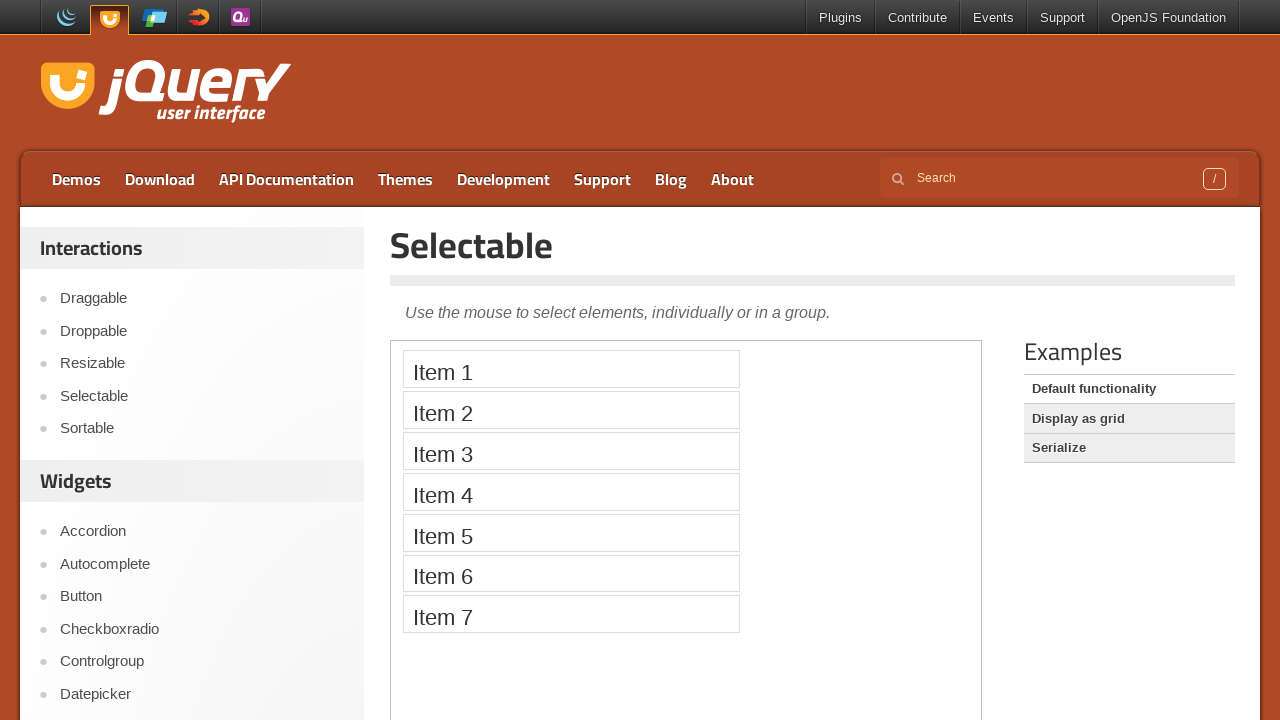

Clicked Item 1 with Ctrl modifier for selection at (571, 369) on iframe.demo-frame >> internal:control=enter-frame >> xpath=//li[text()='Item 1']
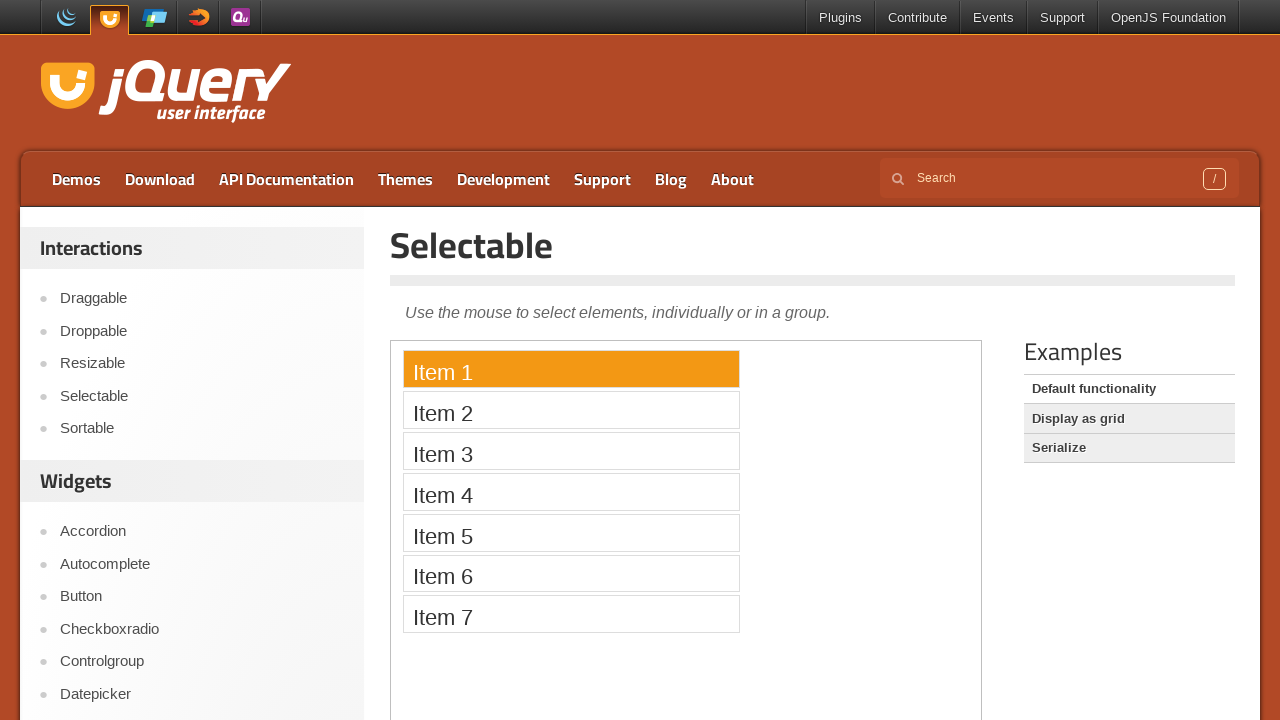

Ctrl+clicked Item 2 to add it to the selection at (571, 410) on iframe.demo-frame >> internal:control=enter-frame >> xpath=//li[text()='Item 2']
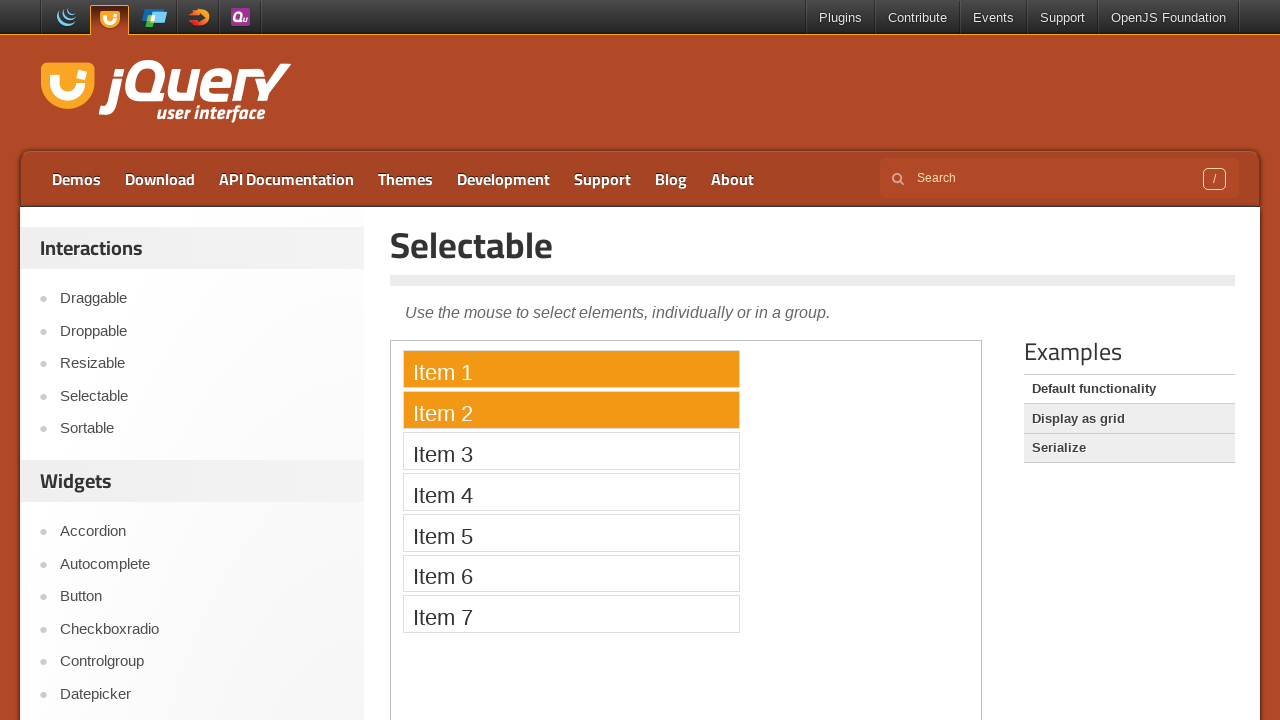

Verified Item 1 is visible and selected
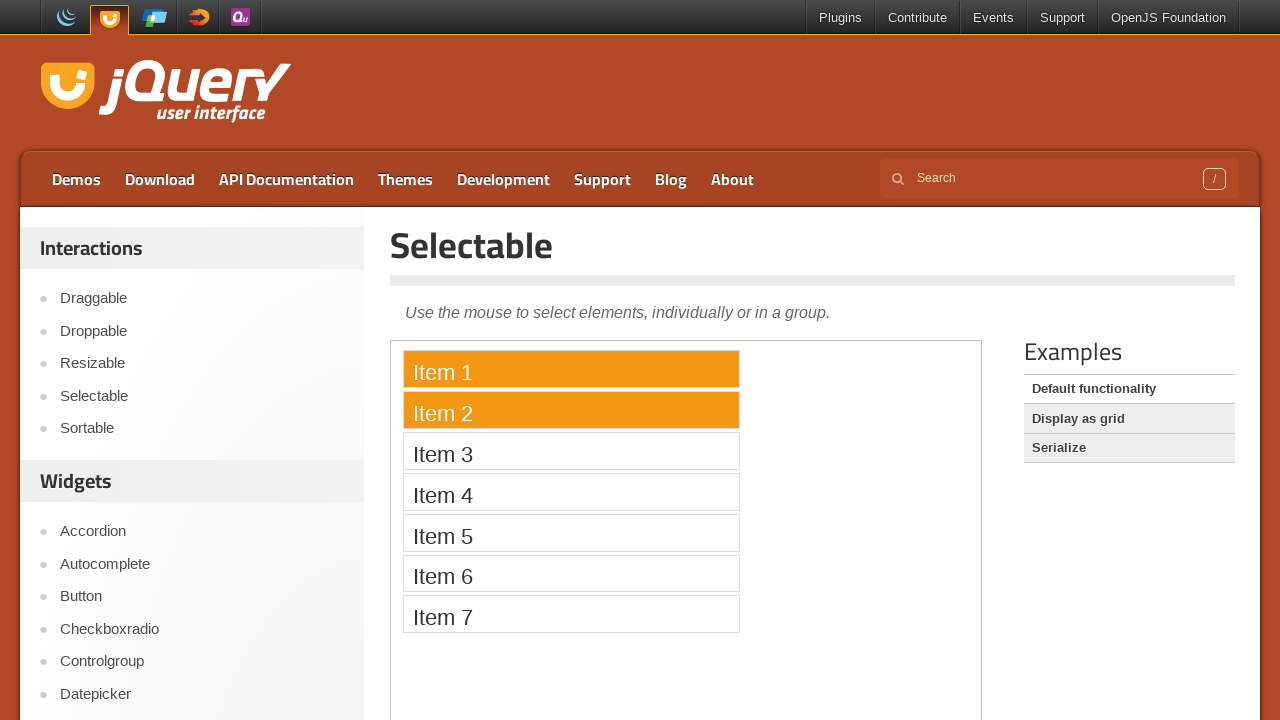

Verified Item 2 is visible and selected
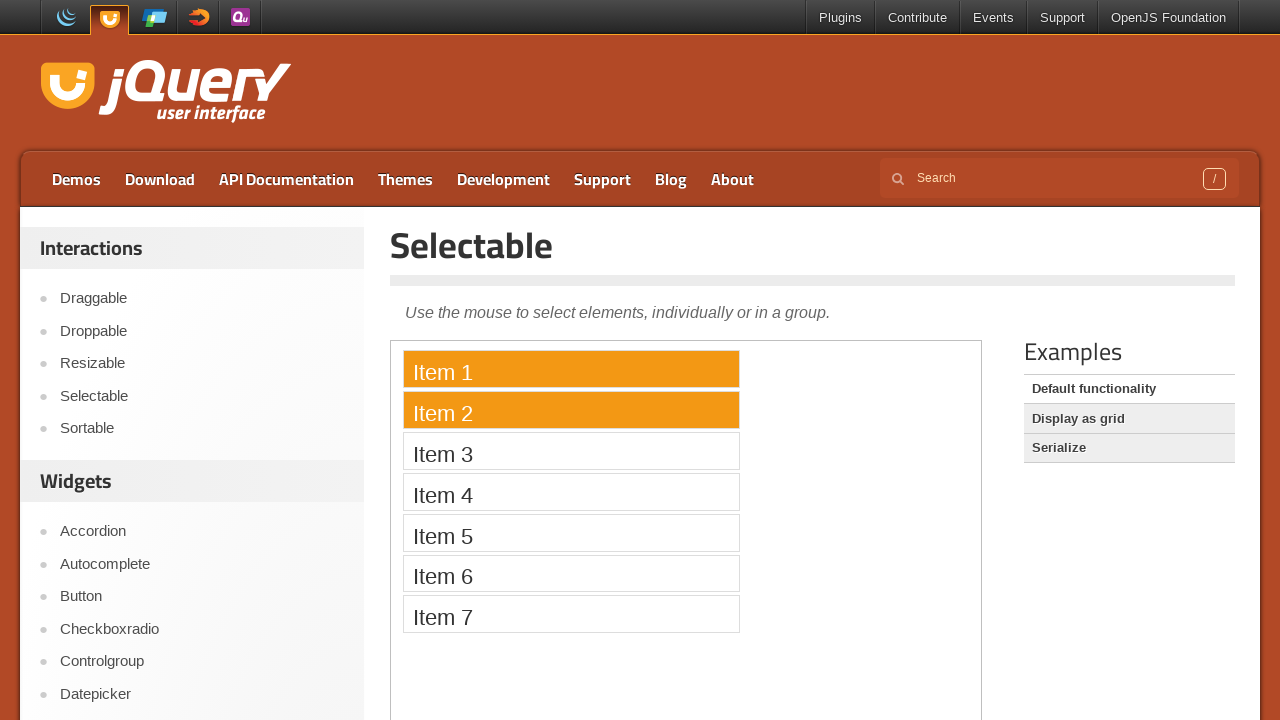

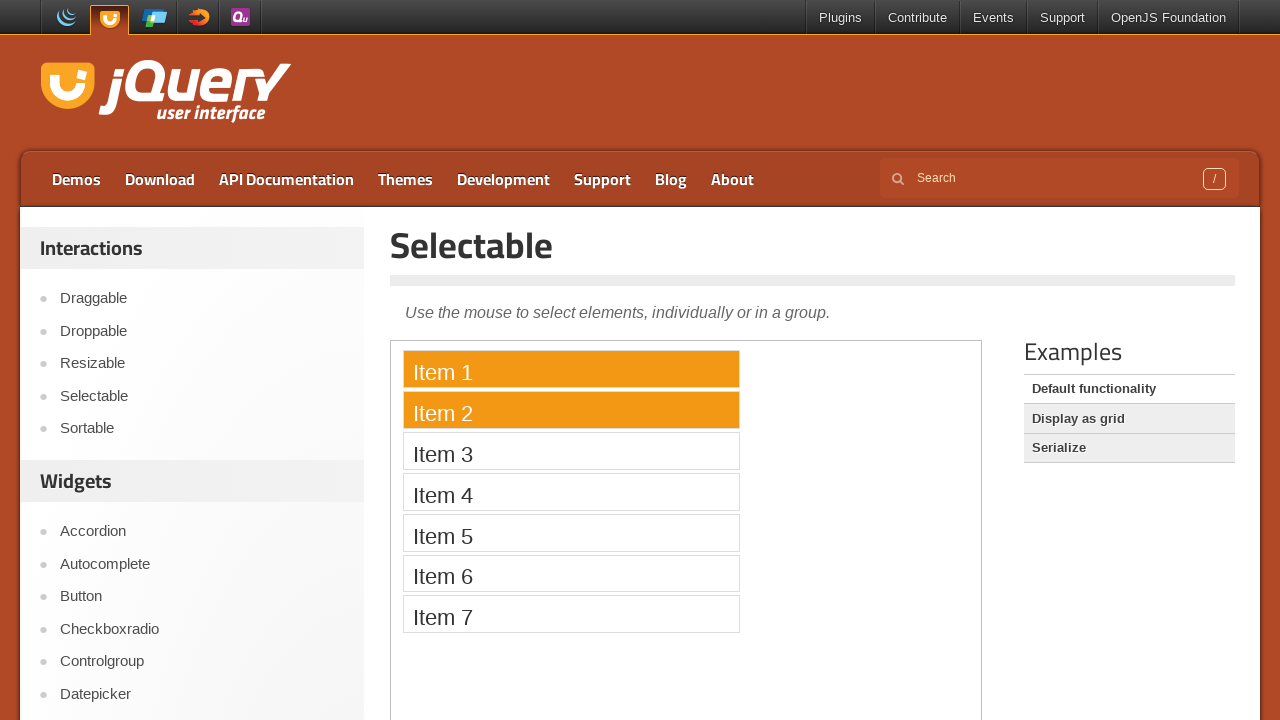